Tests various CSS selector strategies on a practice form by verifying page elements are displayed and filling in a name field

Starting URL: https://www.tutorialspoint.com/selenium/practice/selenium_automation_practice.php

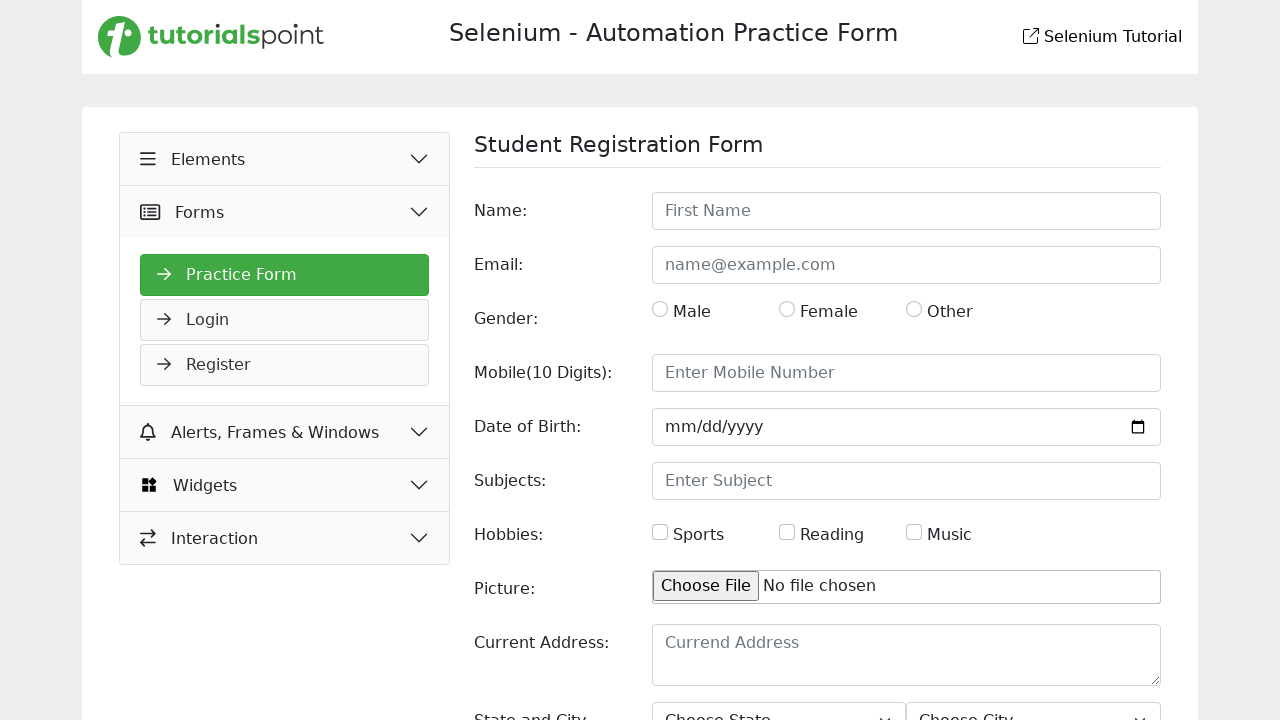

Verified page title is 'Selenium Practice - Student Registration Form'
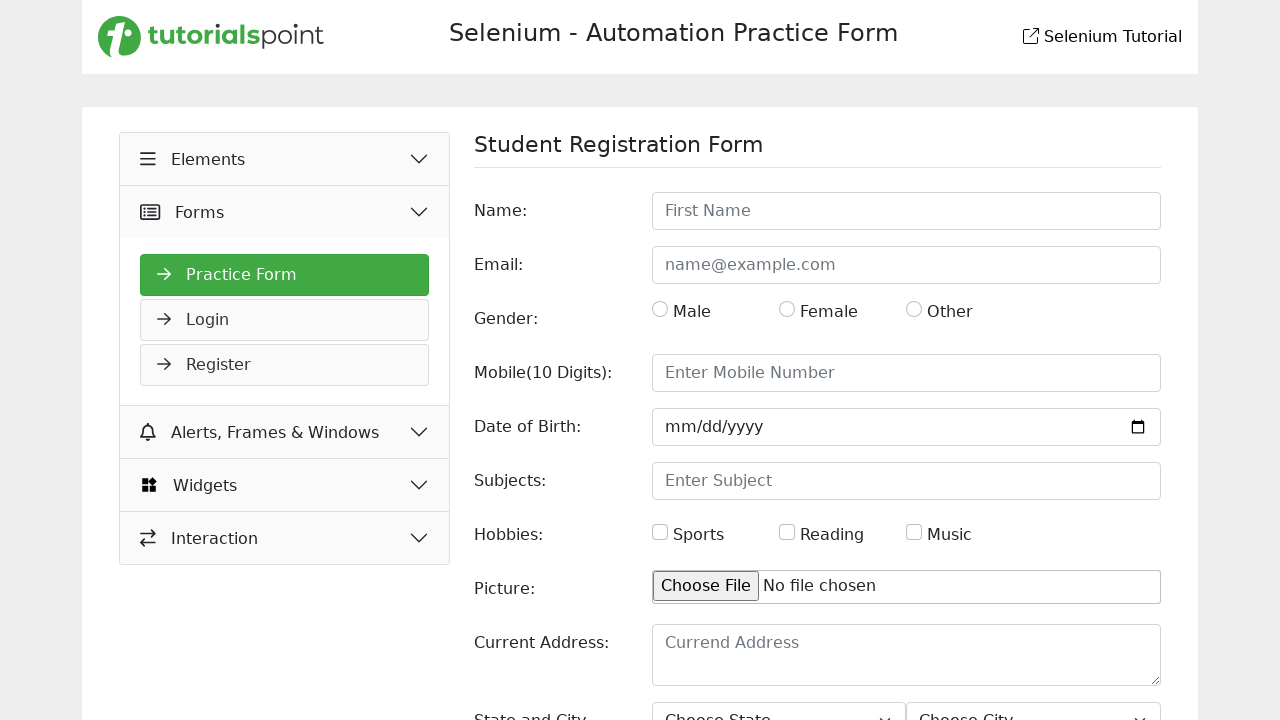

Verified tutorialspoint logo (body > div > header > div:nth-child(1) > a > svg) is visible
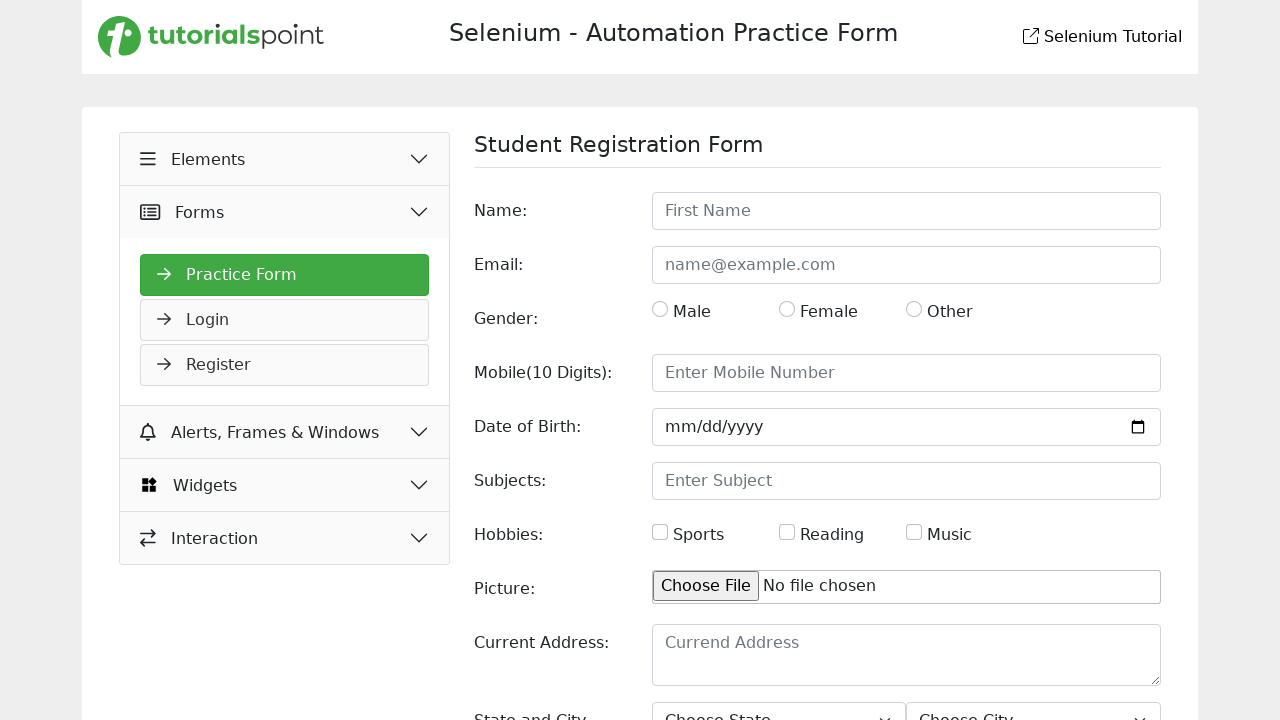

Verified desktop logo (svg.logo-desktop) is visible
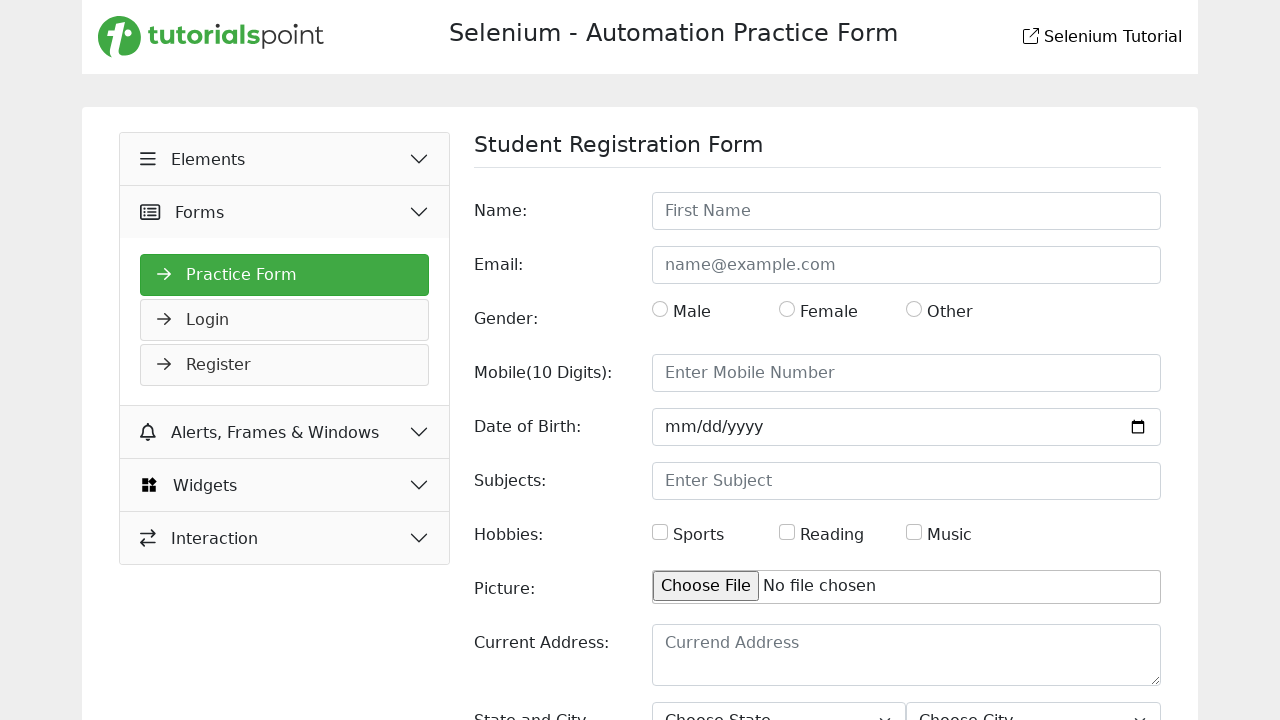

Located the name input field
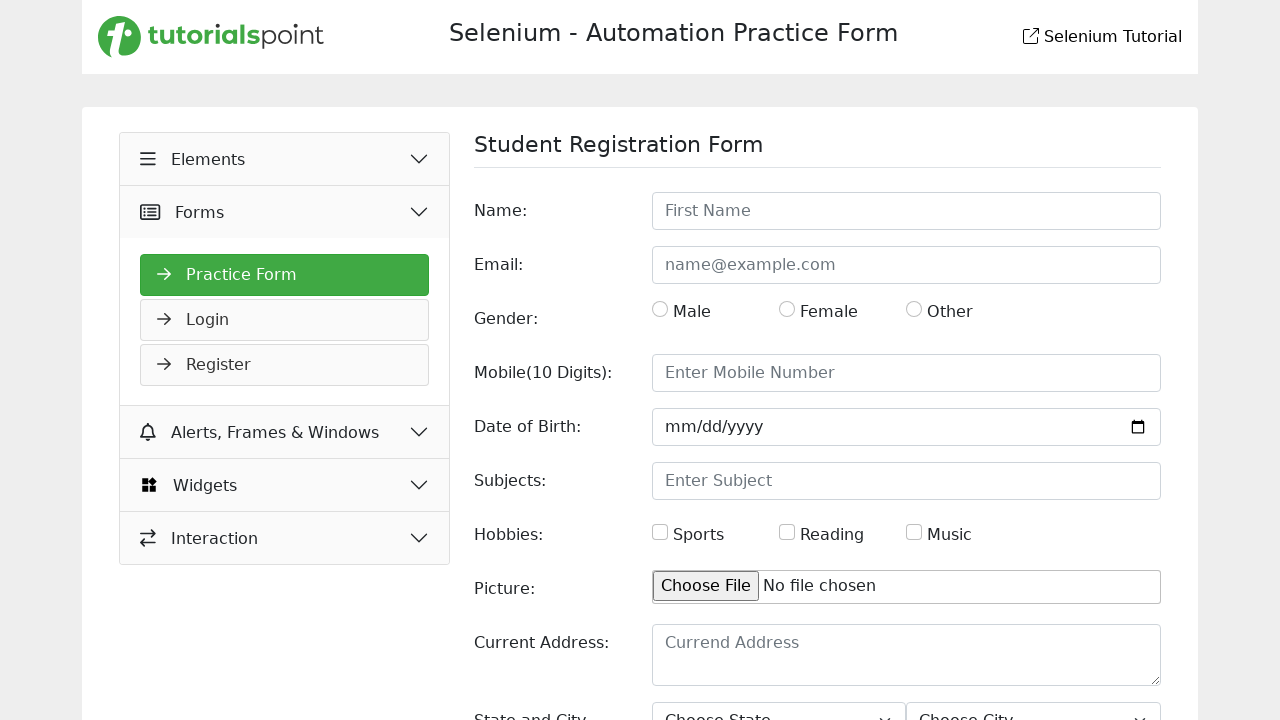

Cleared the name input field on input[id='name']
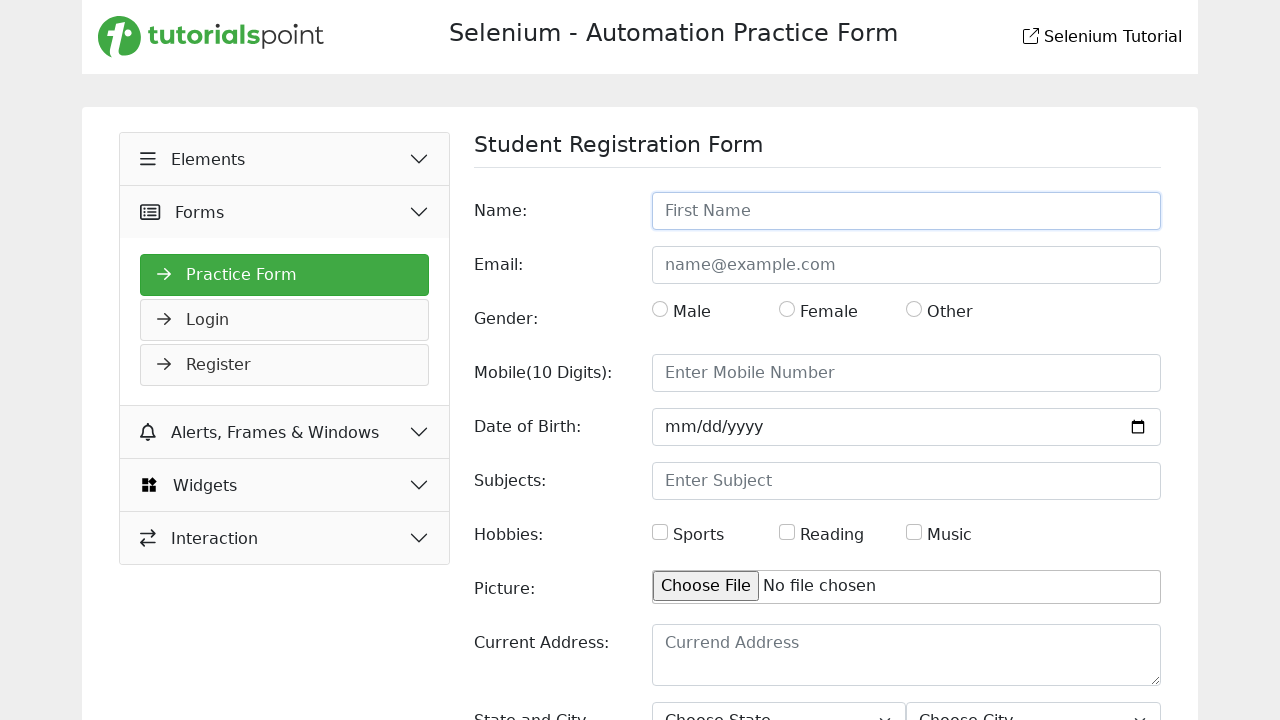

Filled name field with 'Jay Shree Krishna' on input[id='name']
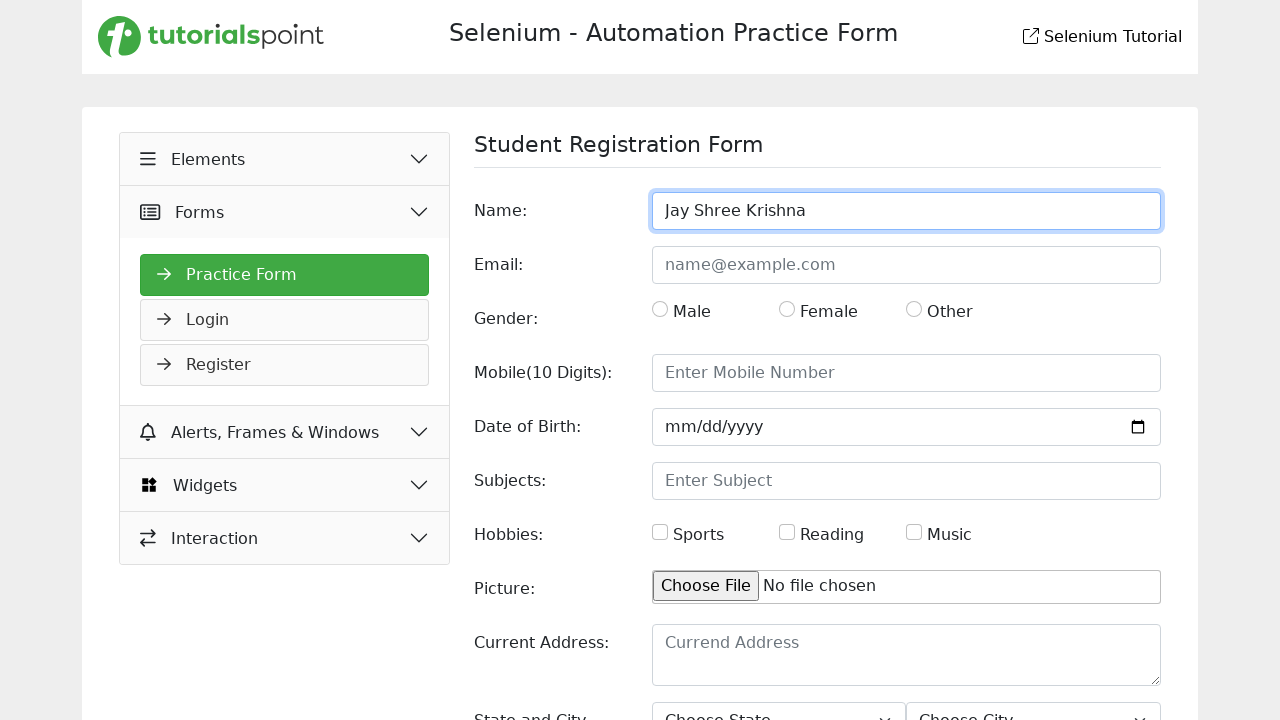

Verified name field contains 'Jay Shree Krishna'
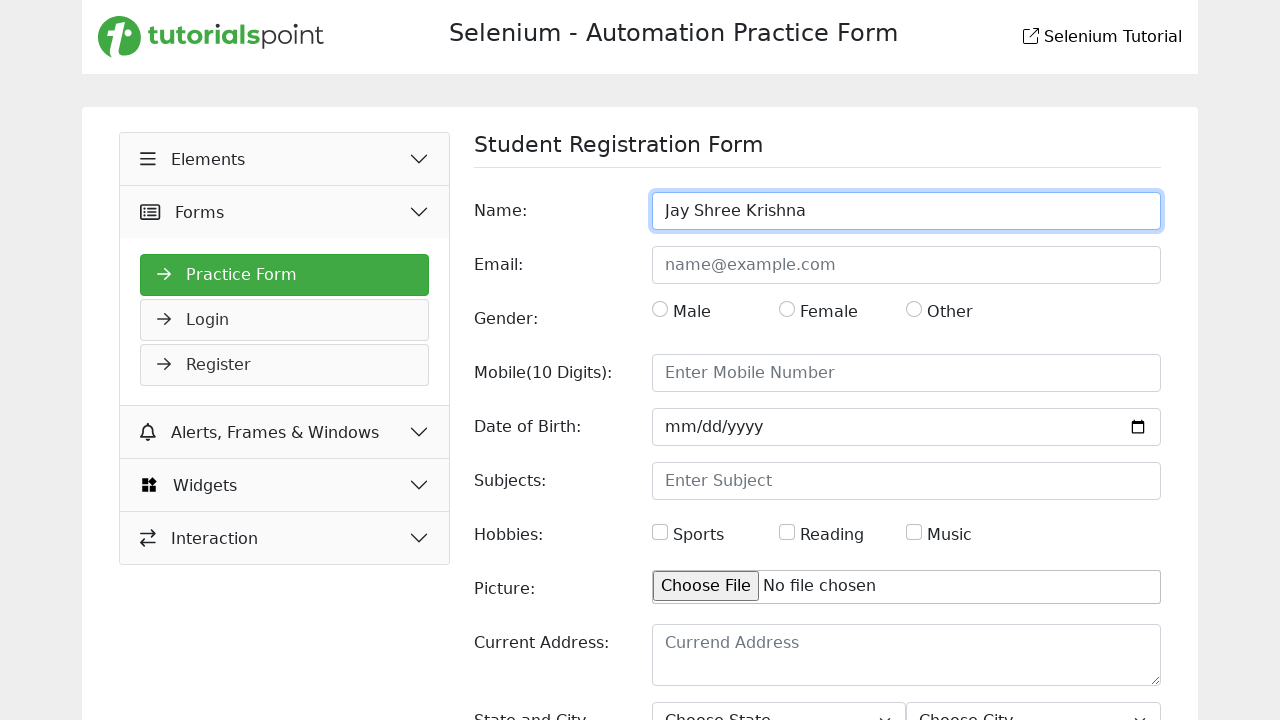

Retrieved total link count from page: 36
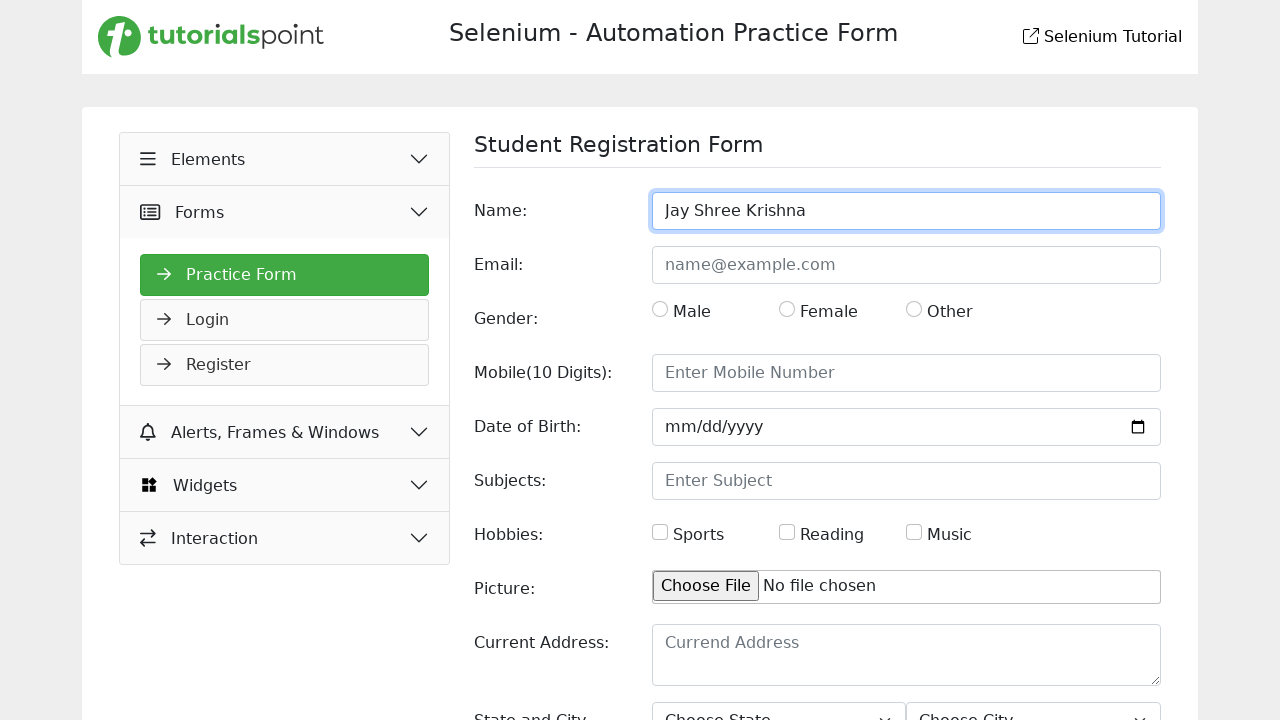

Printed total links count: 36
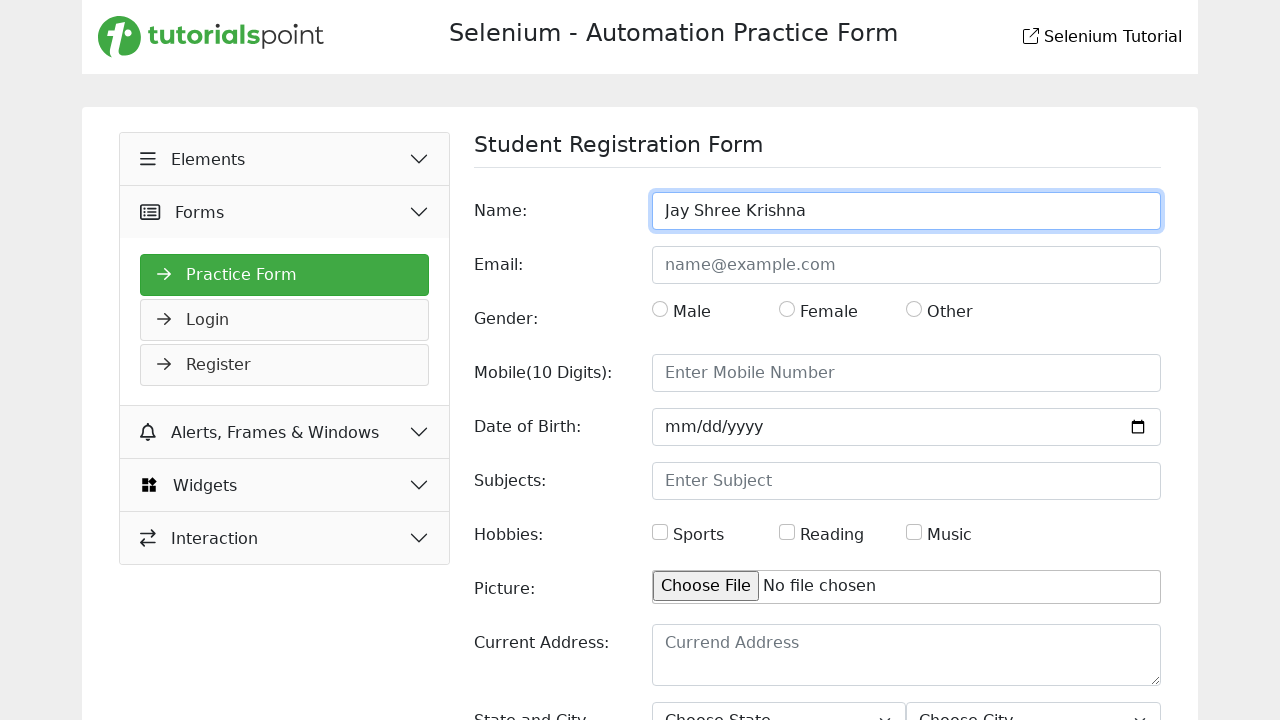

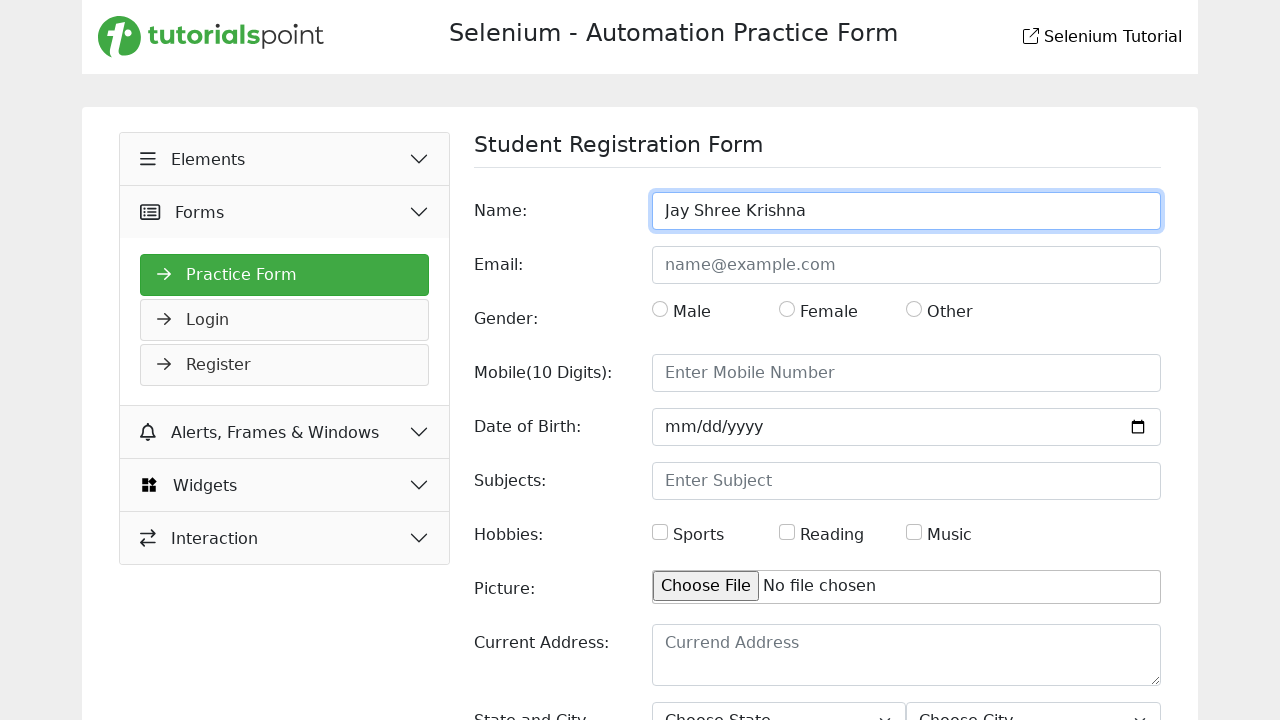